Tests toggling all items complete and then uncomplete

Starting URL: https://demo.playwright.dev/todomvc

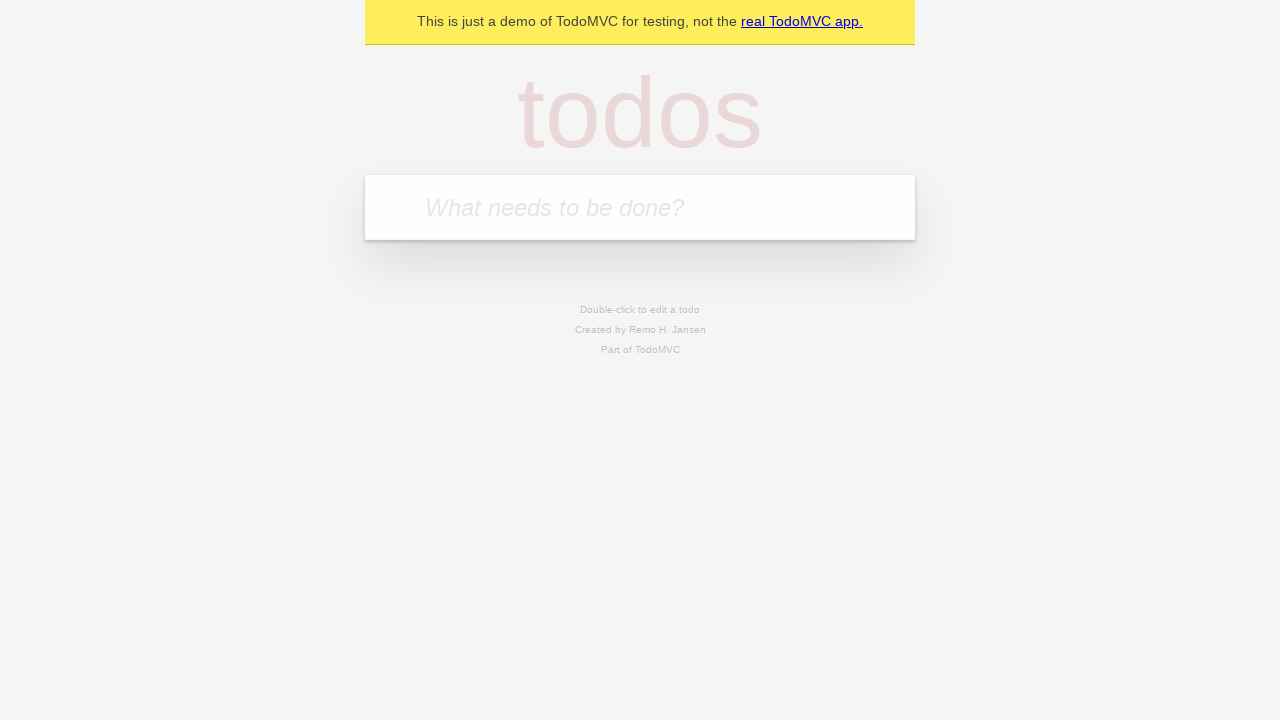

Filled new todo input with 'buy some cheese' on internal:attr=[placeholder="What needs to be done?"i]
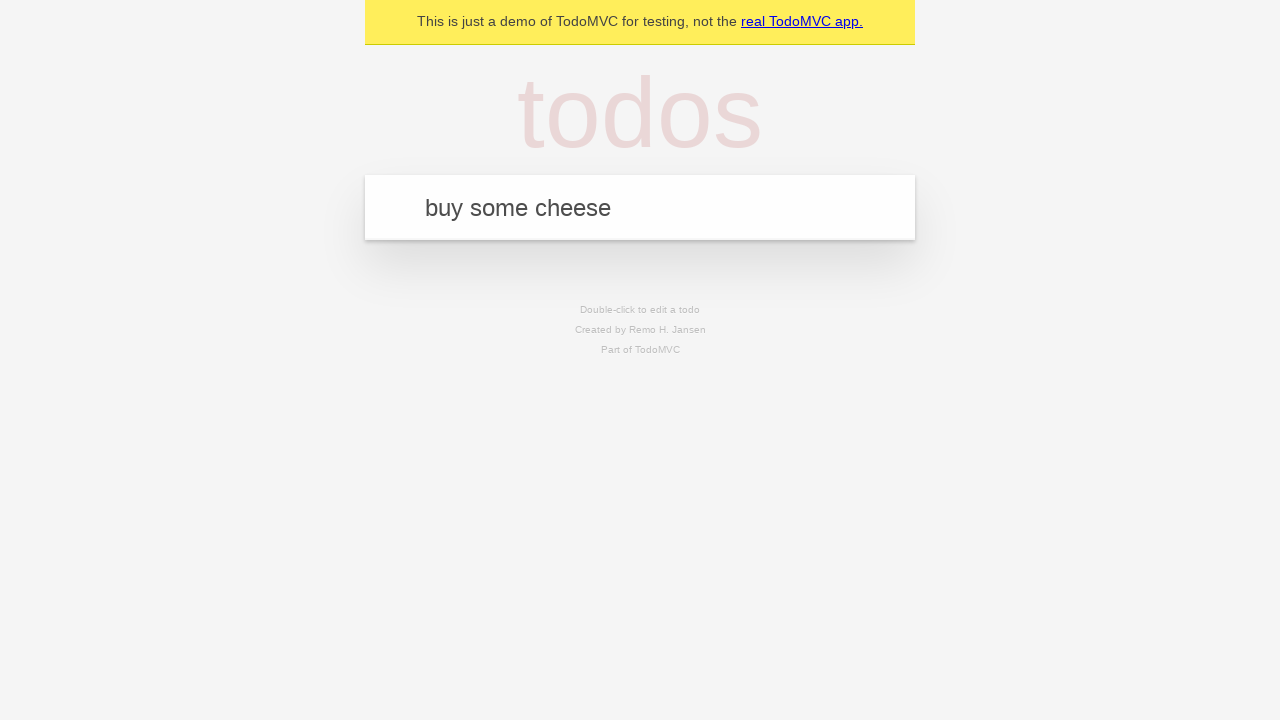

Pressed Enter to add 'buy some cheese' to the todo list on internal:attr=[placeholder="What needs to be done?"i]
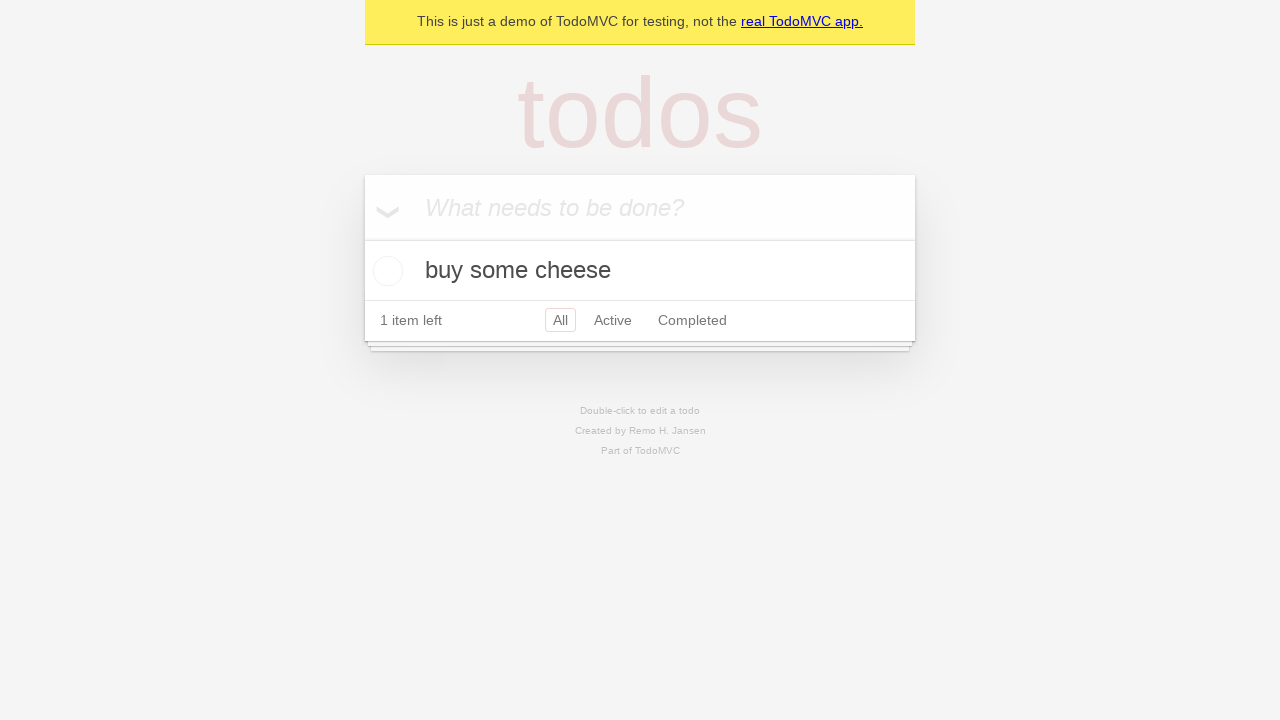

Filled new todo input with 'feed the cat' on internal:attr=[placeholder="What needs to be done?"i]
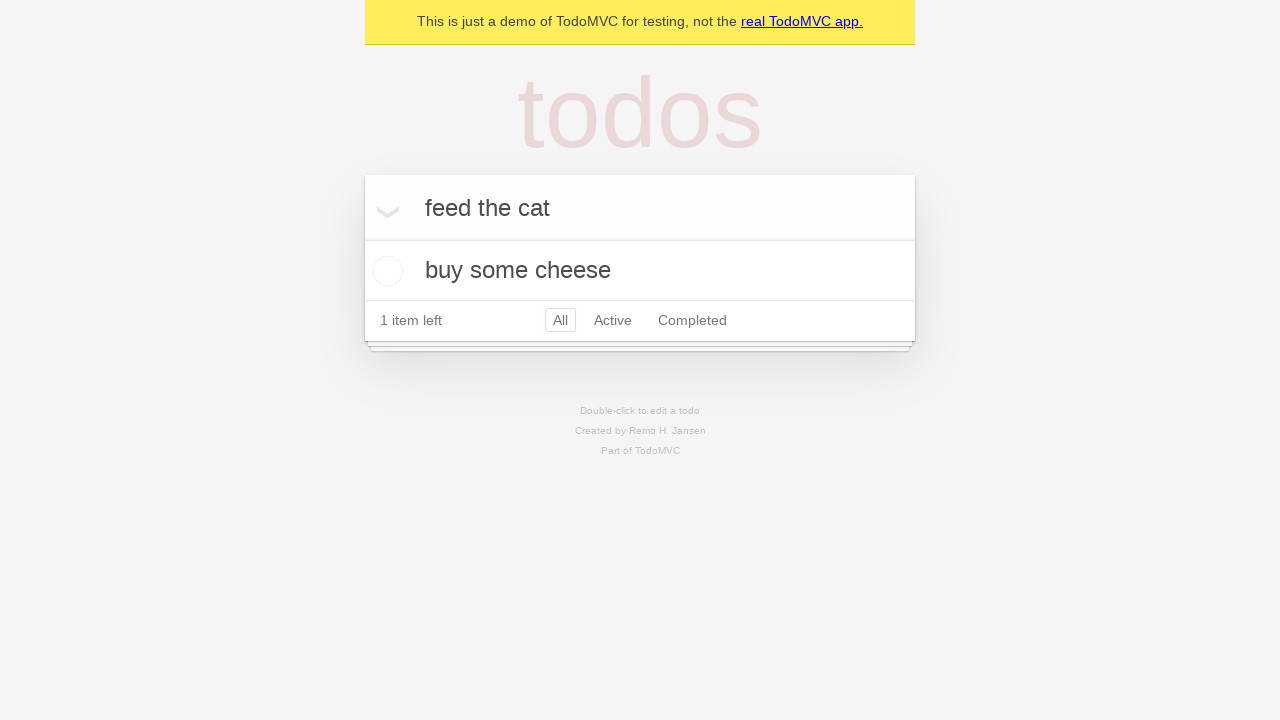

Pressed Enter to add 'feed the cat' to the todo list on internal:attr=[placeholder="What needs to be done?"i]
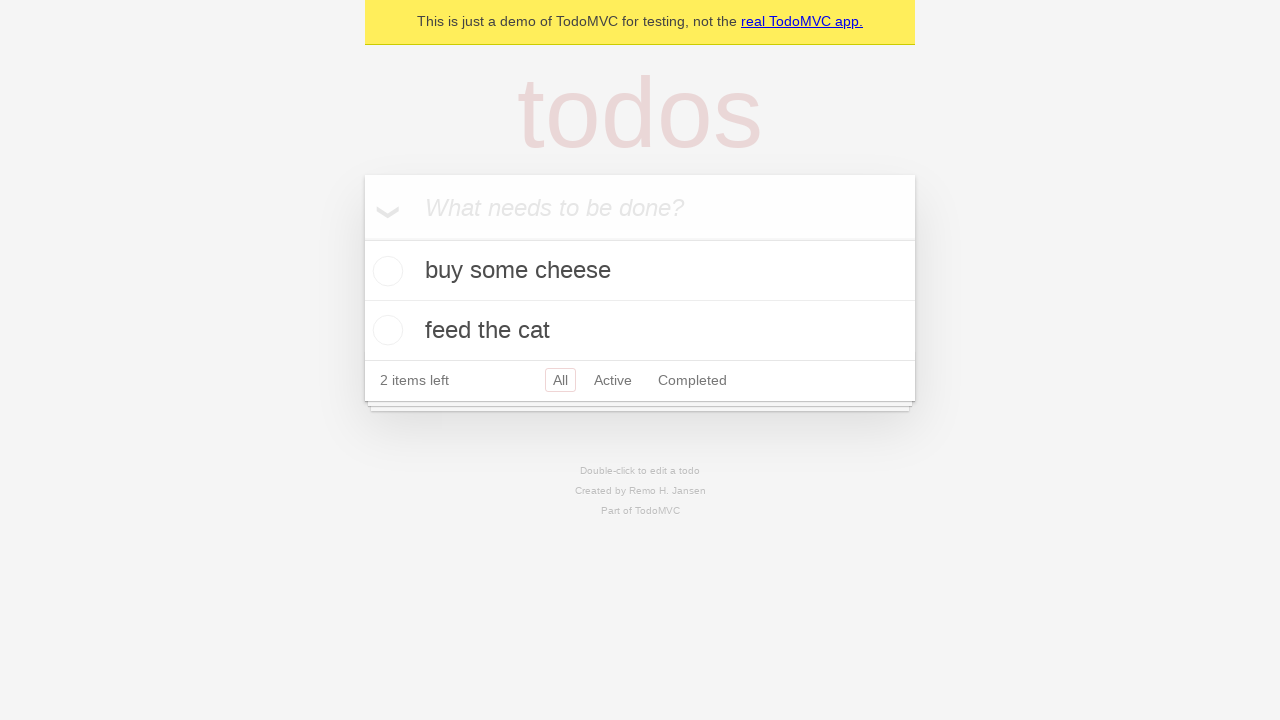

Filled new todo input with 'book a doctors appointment' on internal:attr=[placeholder="What needs to be done?"i]
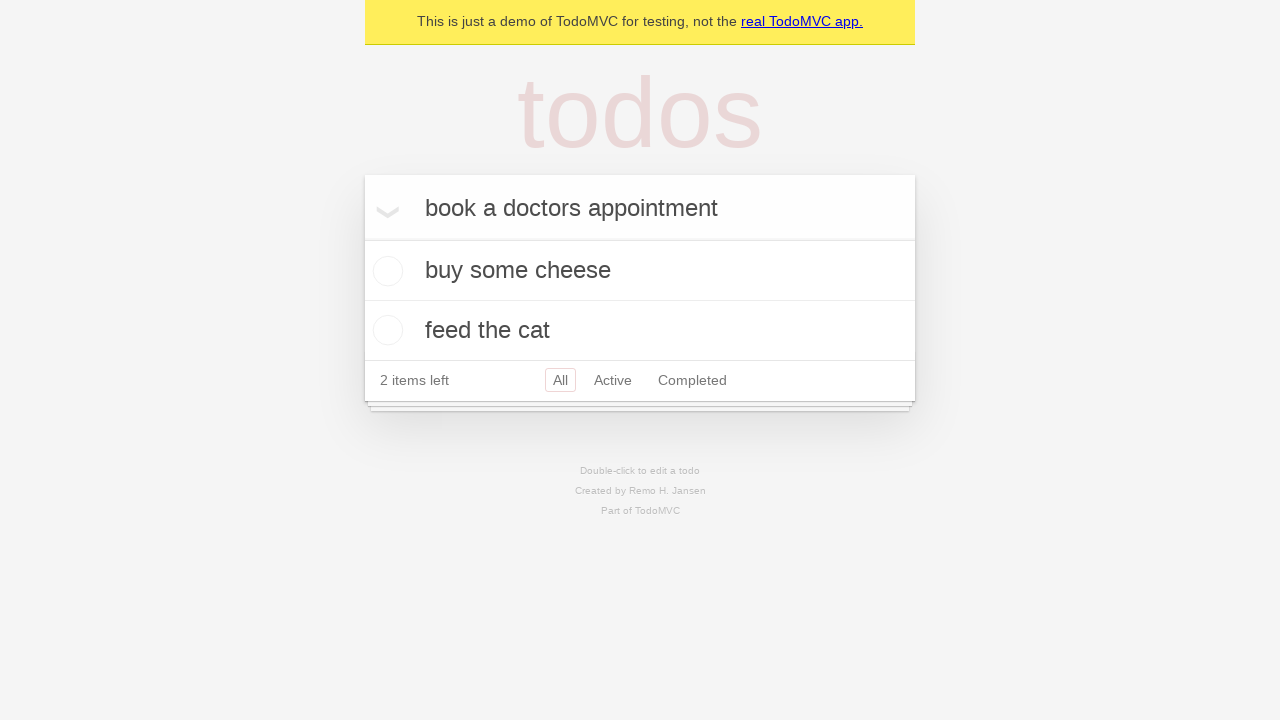

Pressed Enter to add 'book a doctors appointment' to the todo list on internal:attr=[placeholder="What needs to be done?"i]
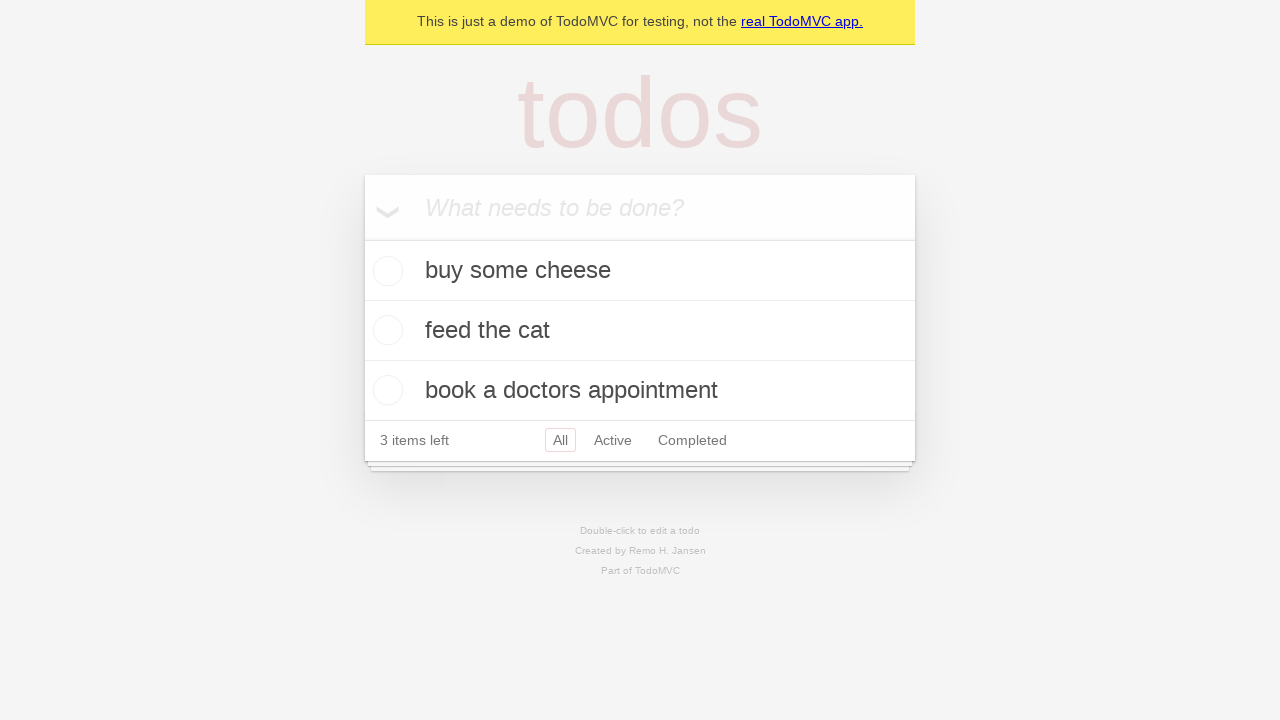

Clicked 'Mark all as complete' toggle to check all items at (362, 238) on internal:label="Mark all as complete"i
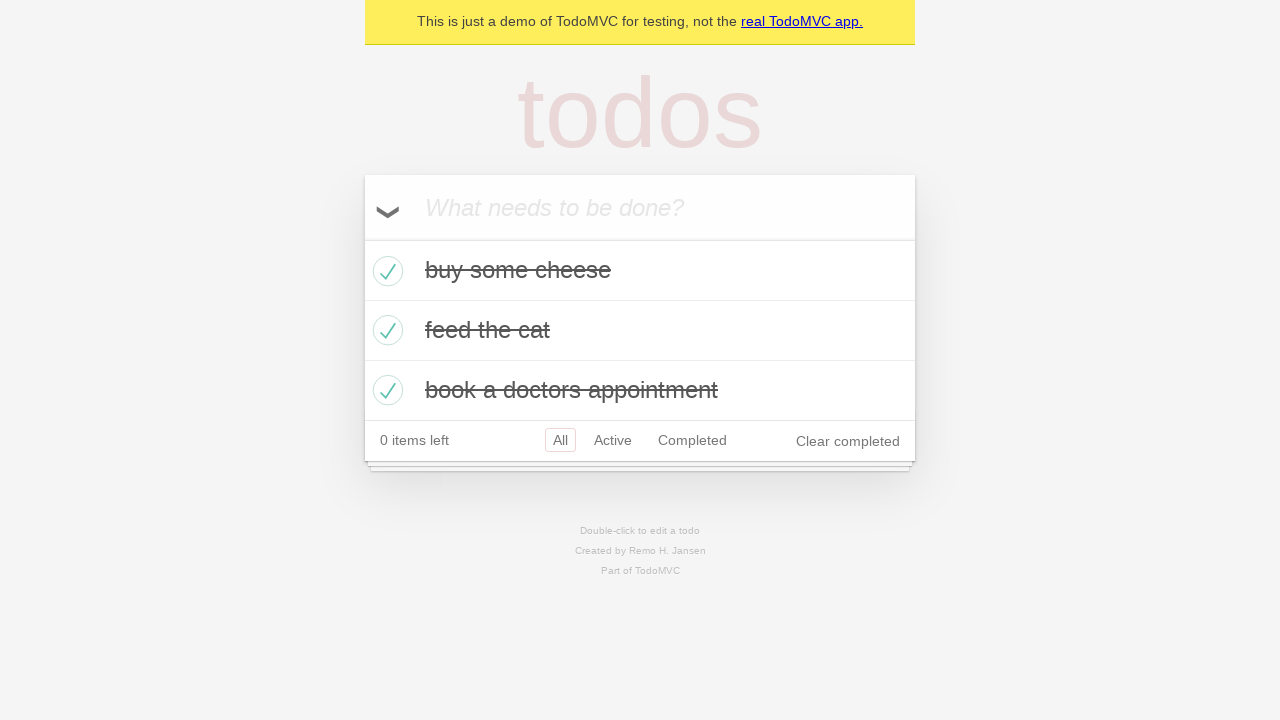

Clicked 'Mark all as complete' toggle to uncheck all items at (362, 238) on internal:label="Mark all as complete"i
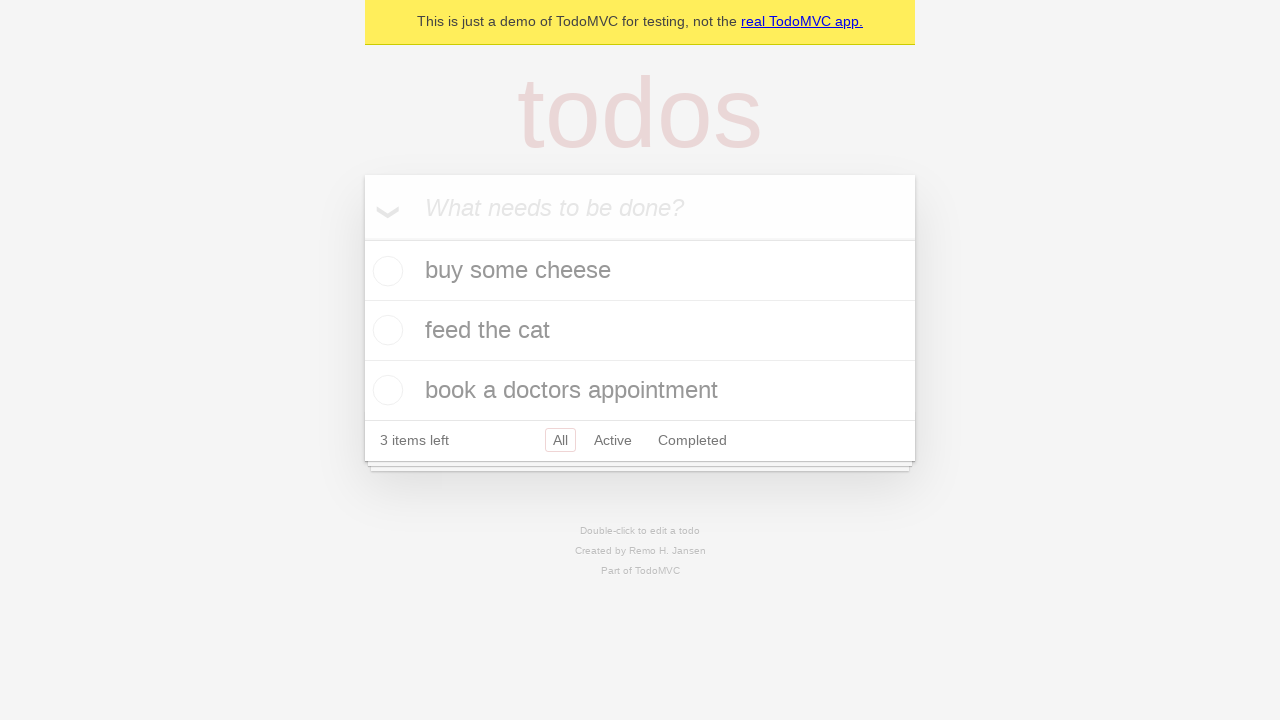

Waited for state update to complete
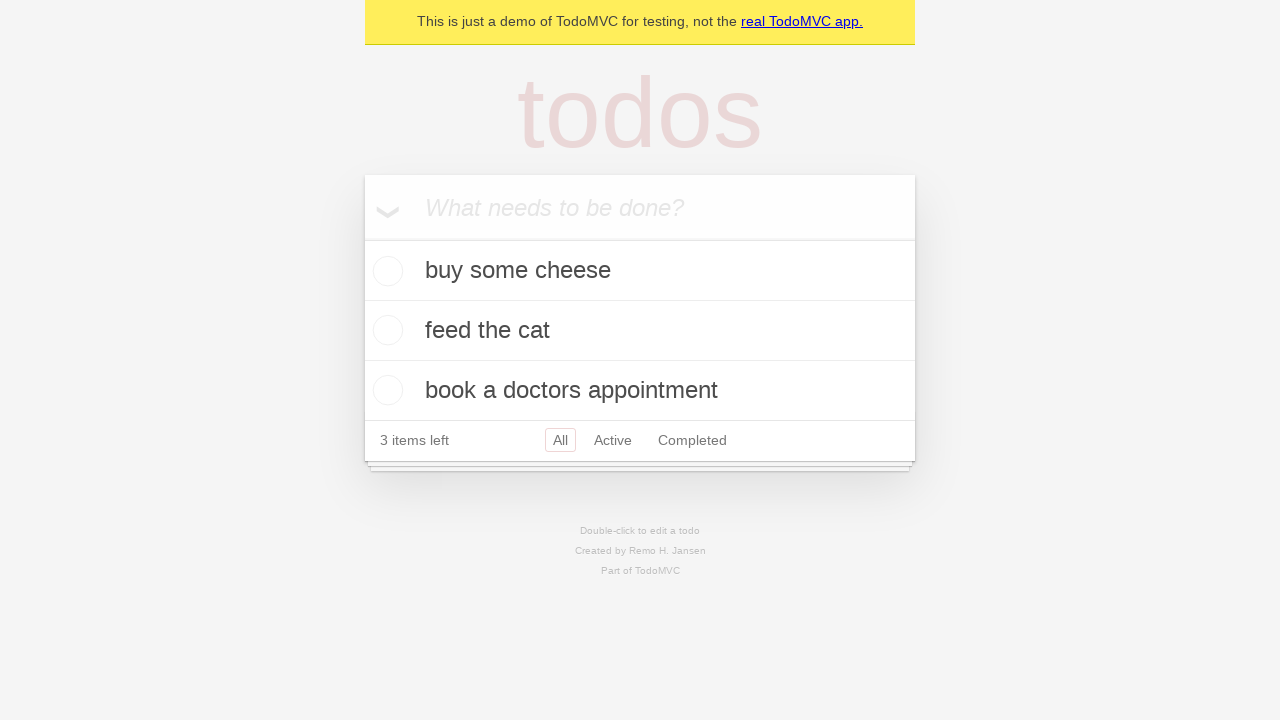

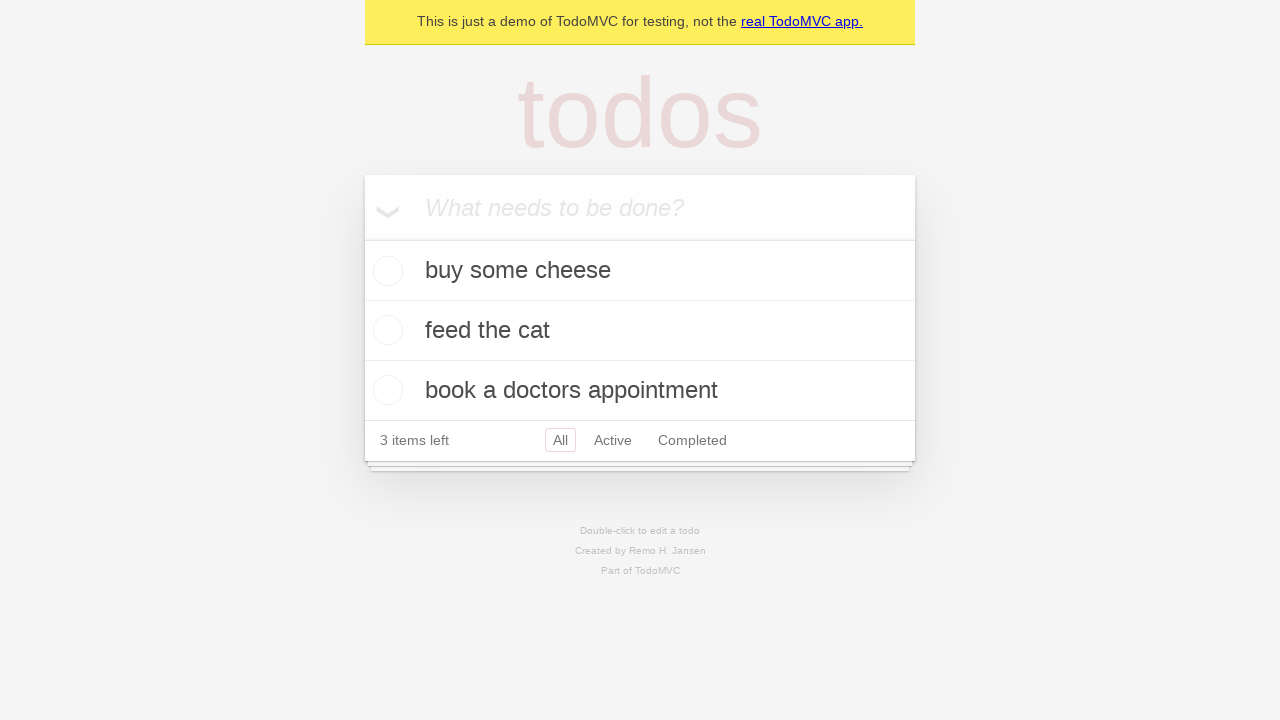